Navigates through a quotes website by clicking through pagination and visiting author detail pages to verify the page structure and navigation functionality.

Starting URL: http://quotes.toscrape.com/

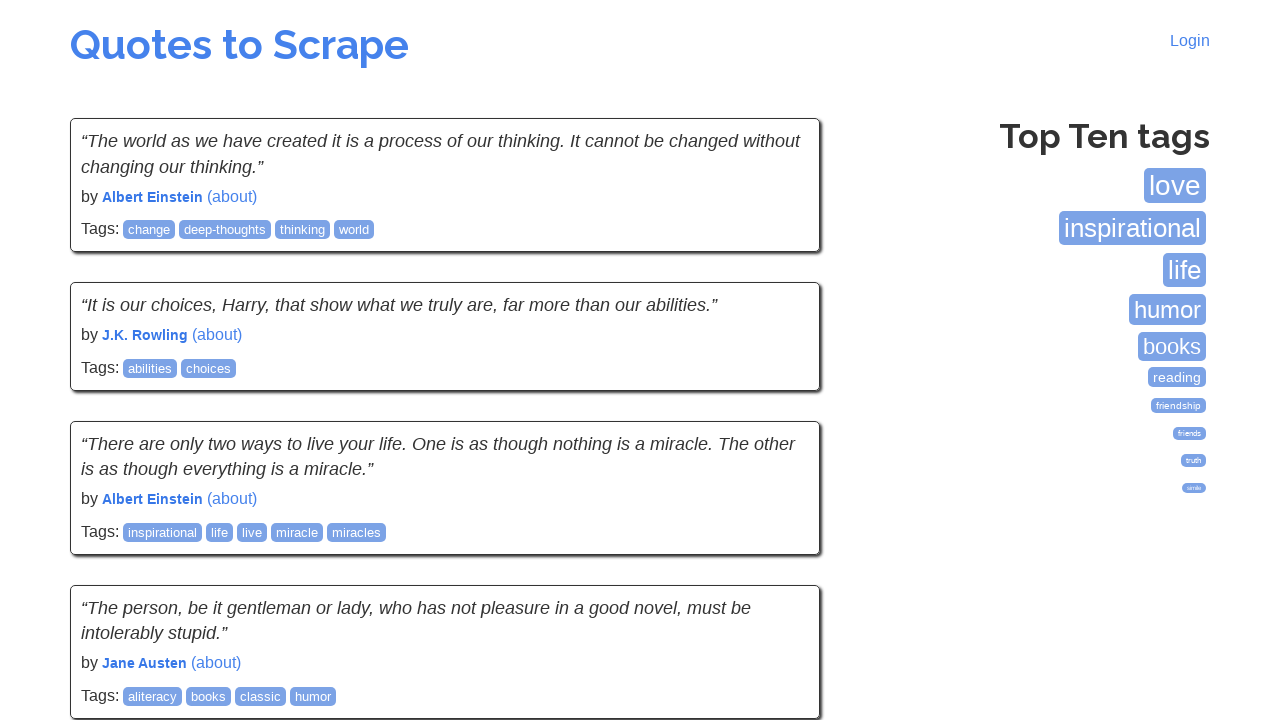

Waited for quotes to load on the main page
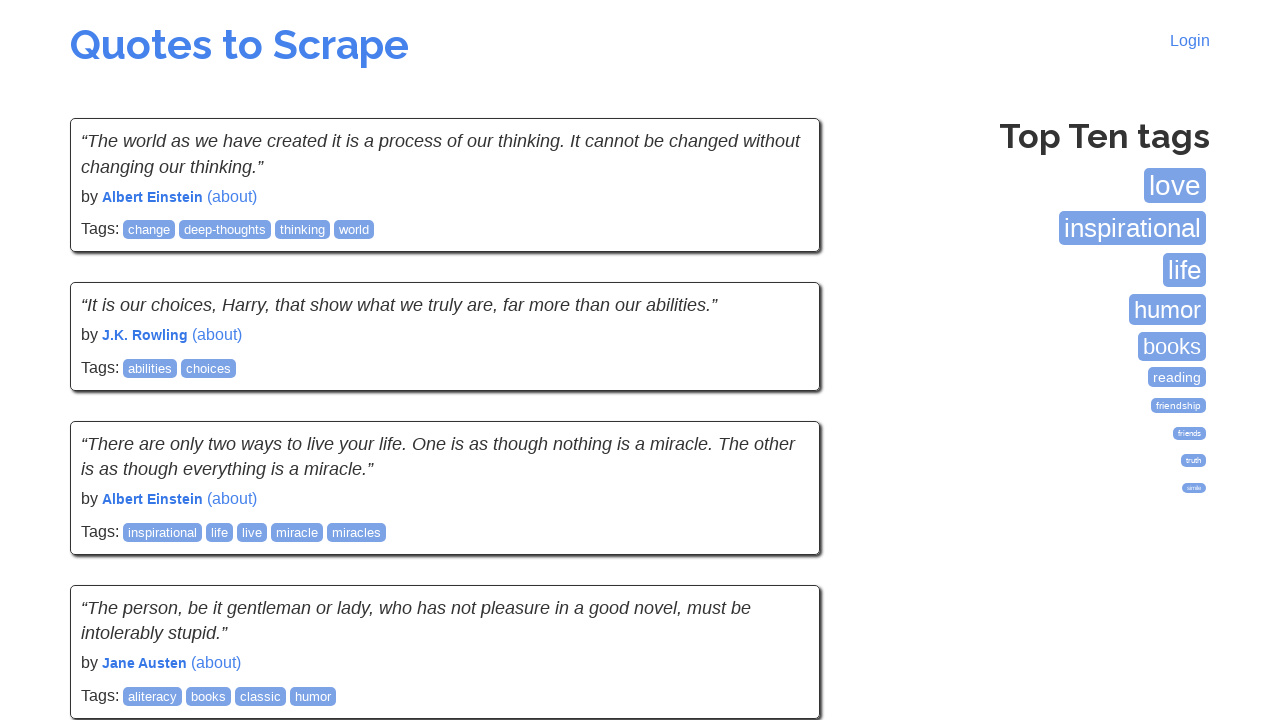

Verified quote text elements are present
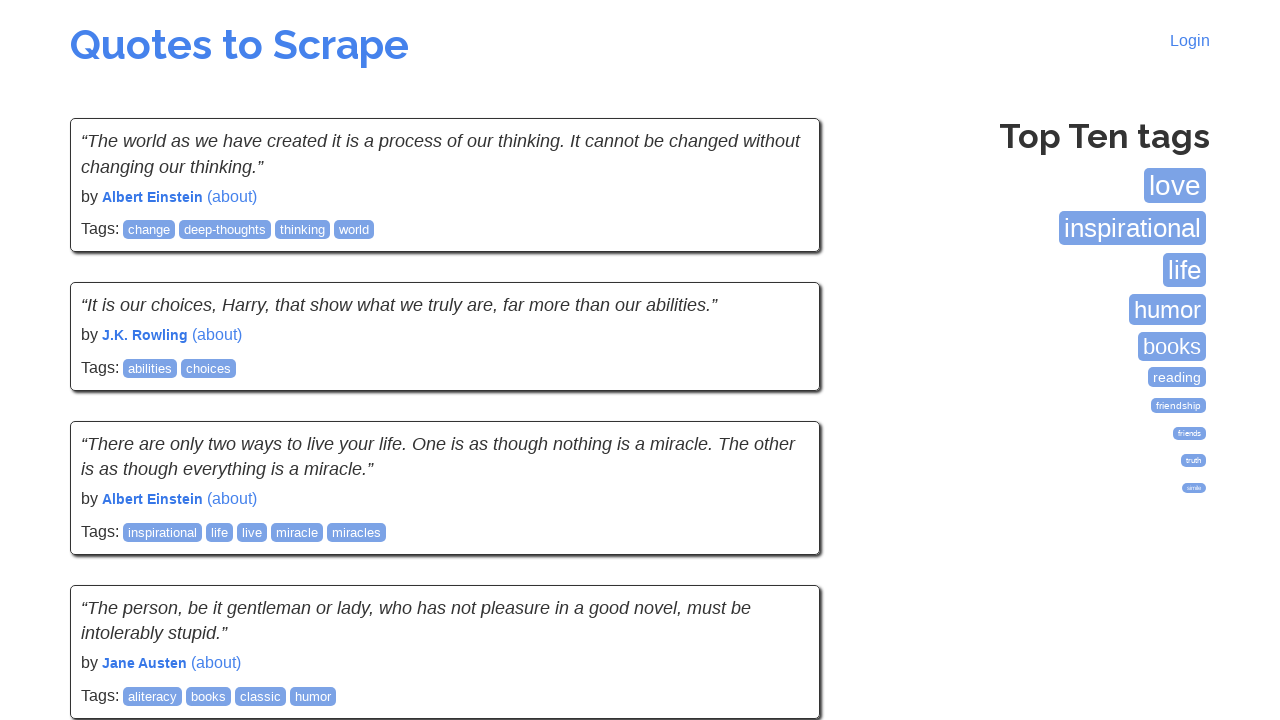

Verified author elements are present
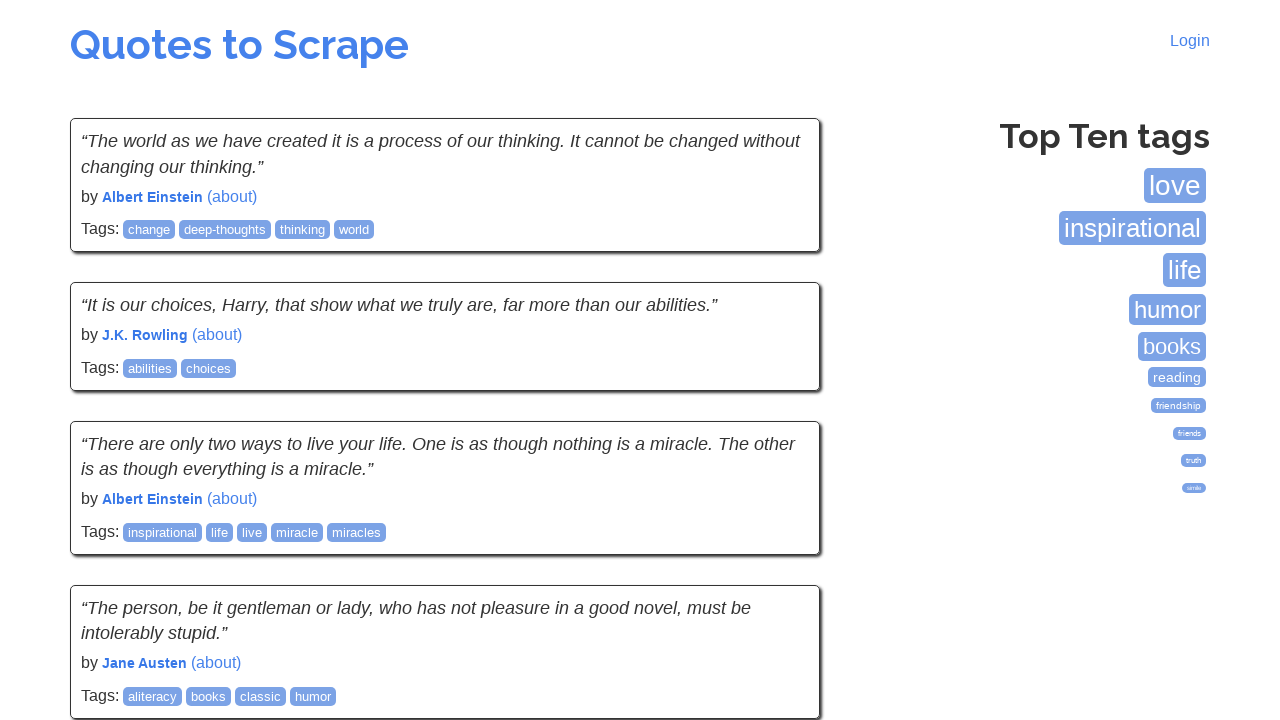

Verified tags elements are present
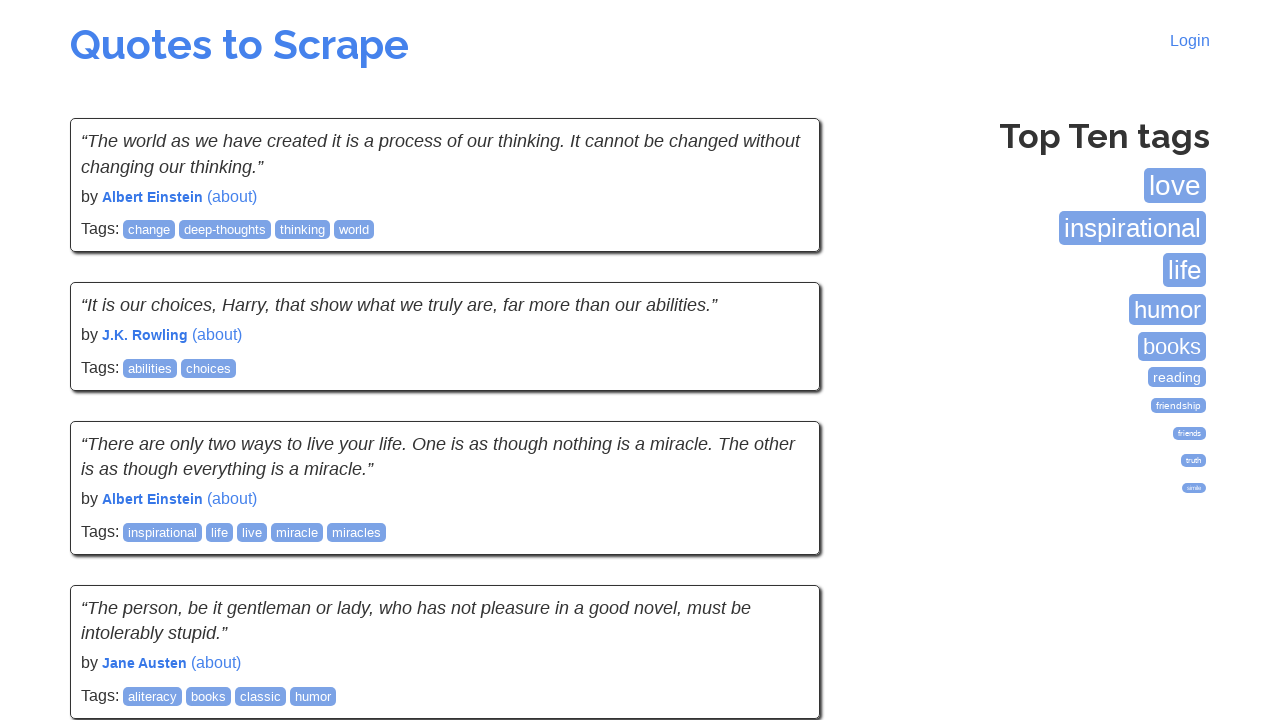

Clicked Next button to navigate to page 2 at (778, 542) on li.next a
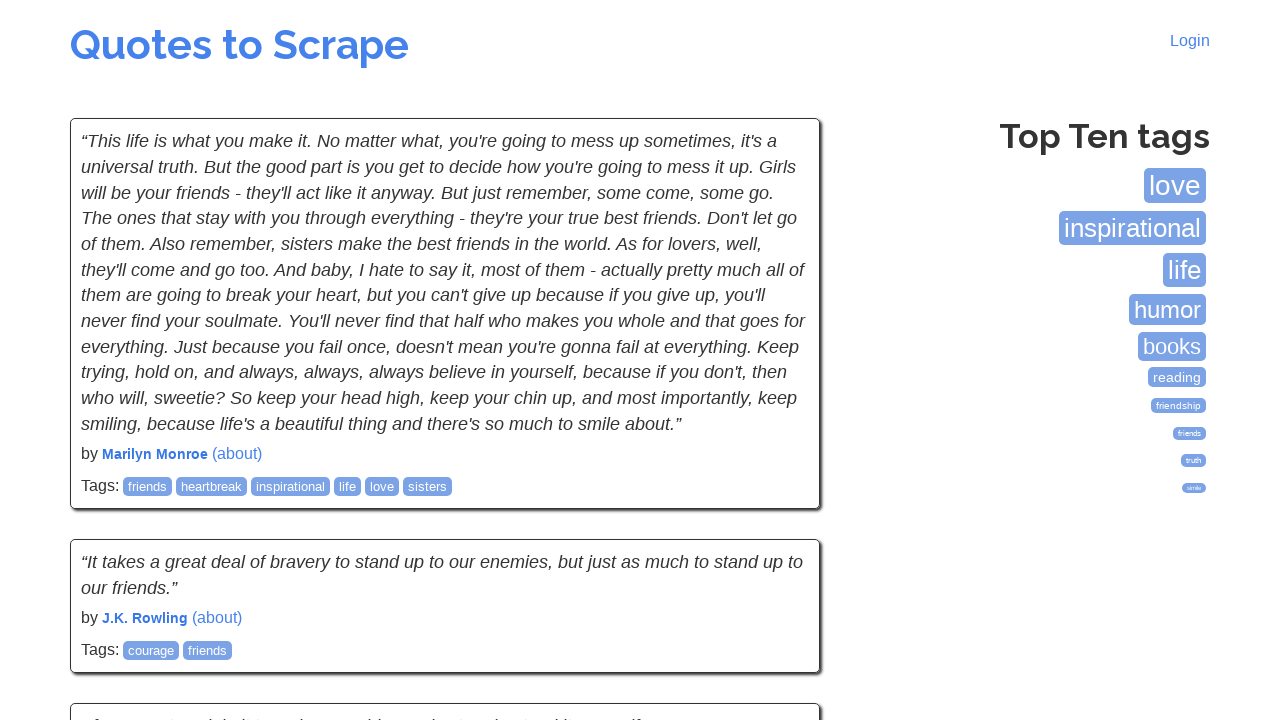

Waited for new quotes to load on the next page
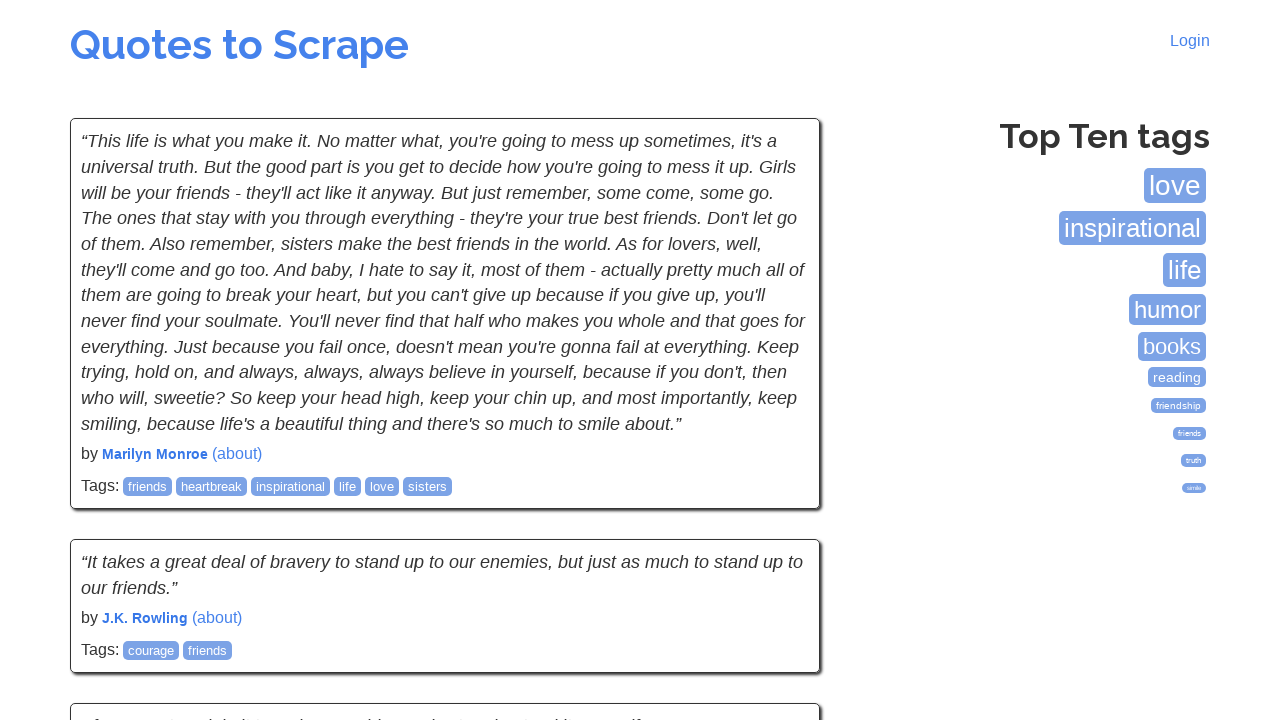

Clicked Next button to navigate to page 3 at (778, 542) on li.next a
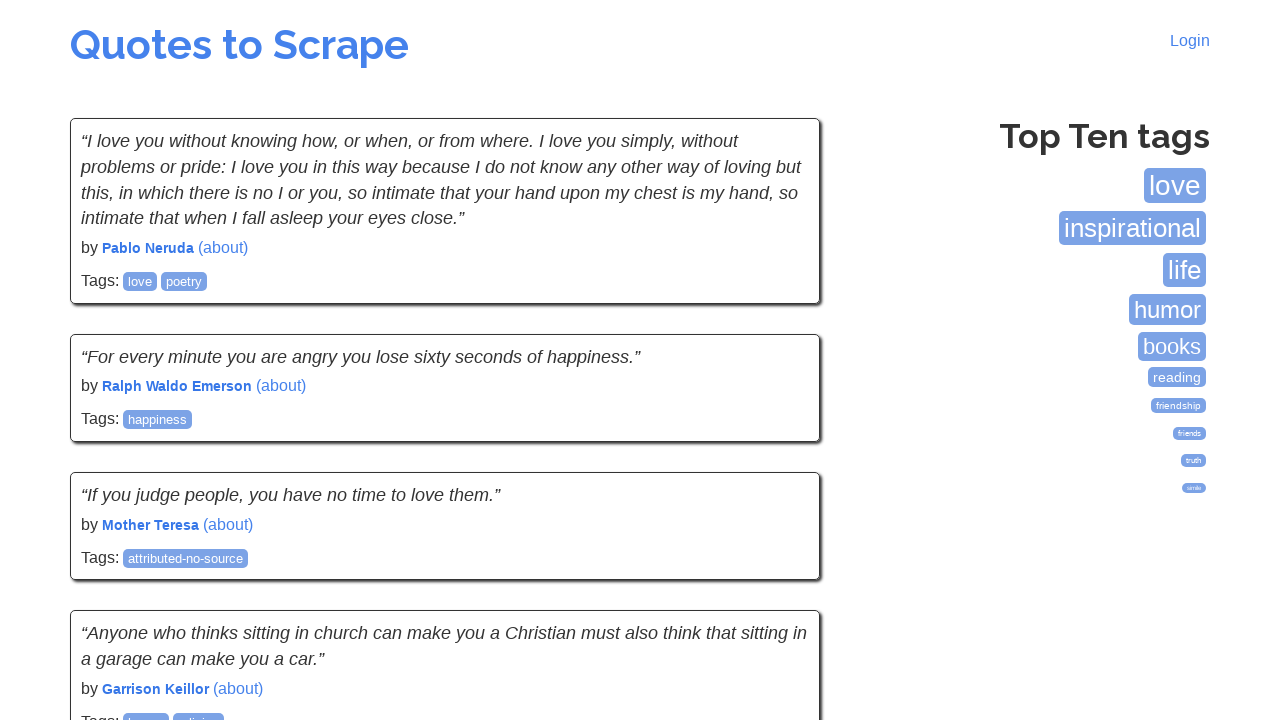

Waited for new quotes to load on the next page
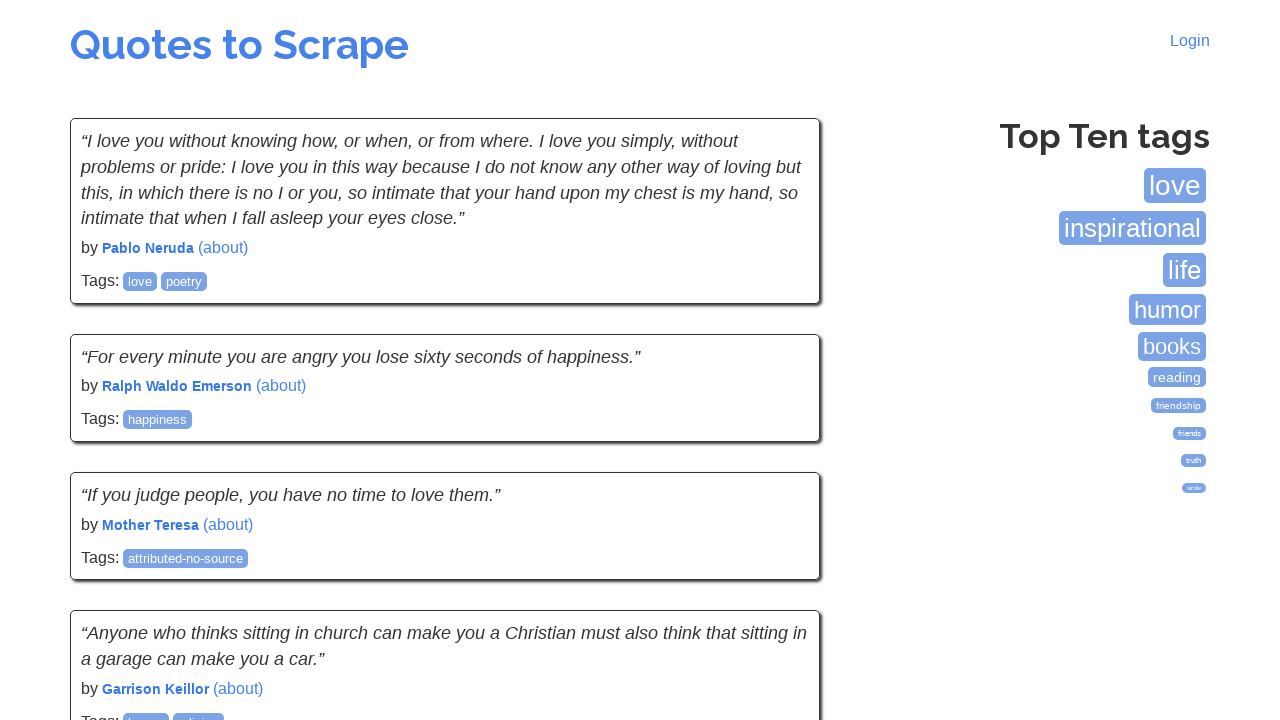

Clicked Next button to navigate to page 4 at (778, 542) on li.next a
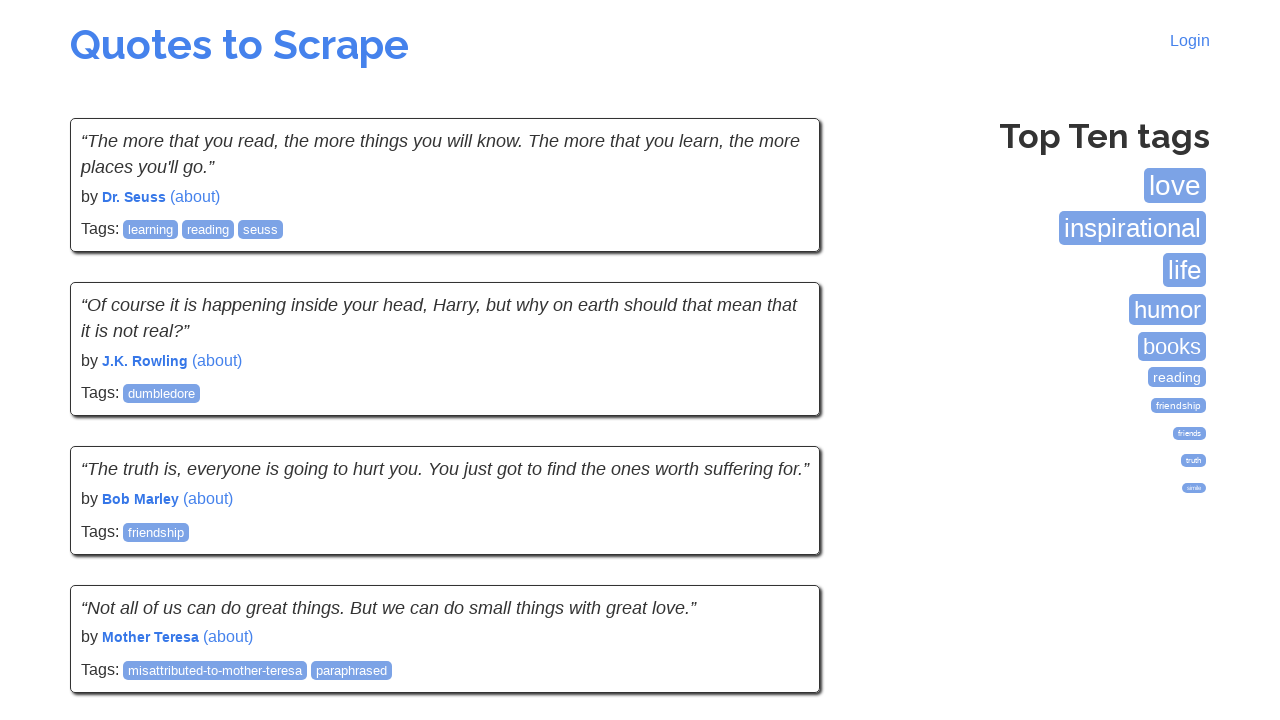

Waited for new quotes to load on the next page
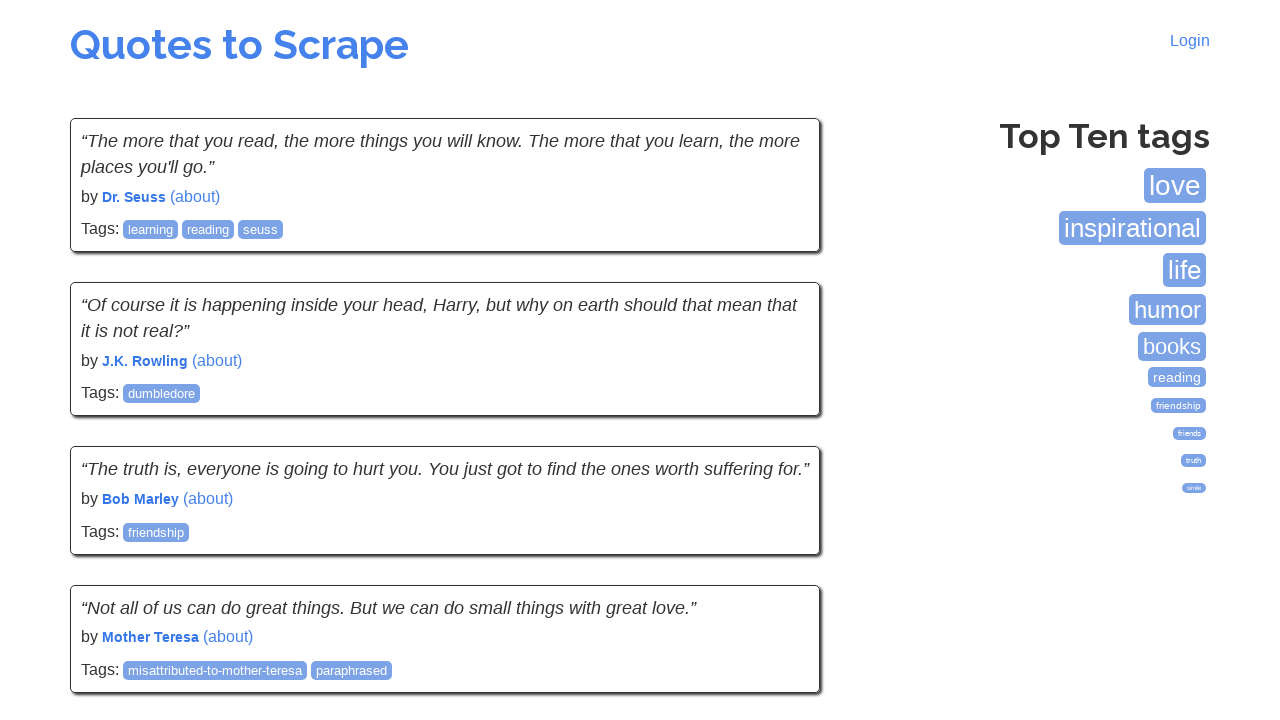

Clicked on the first author's about link at (195, 196) on a:has-text('(about)') >> nth=0
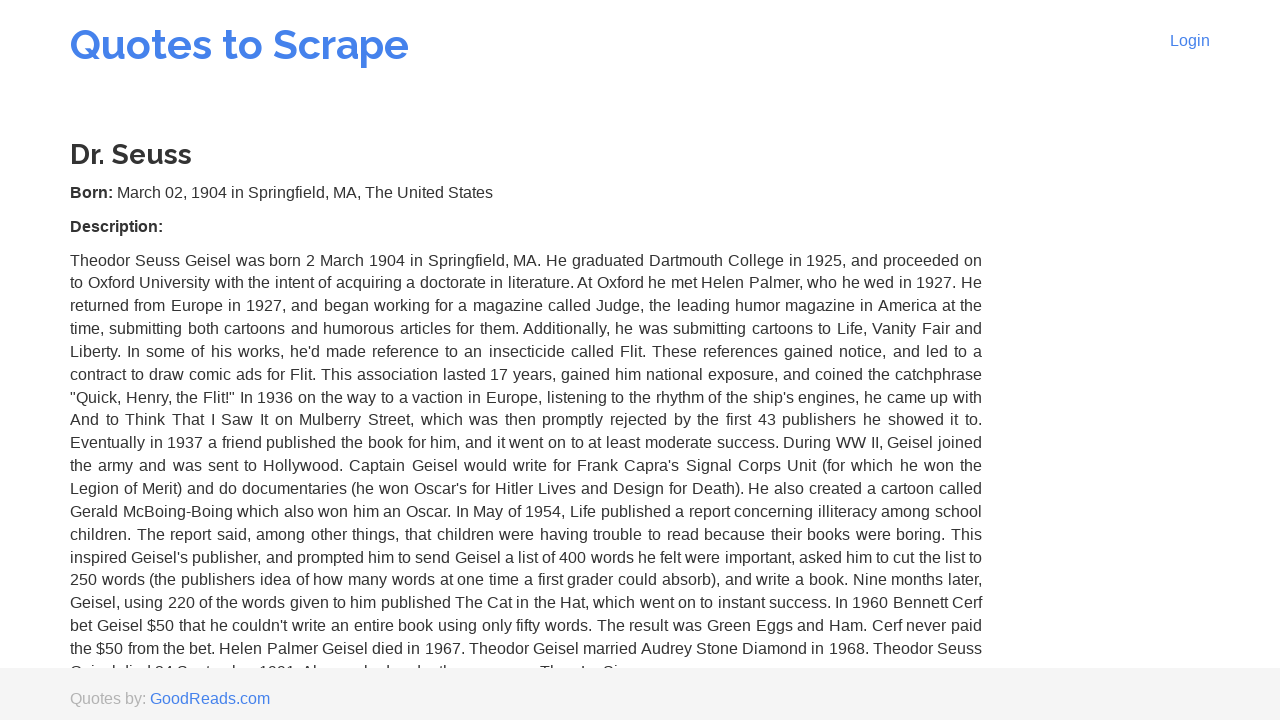

Verified author born date element is present
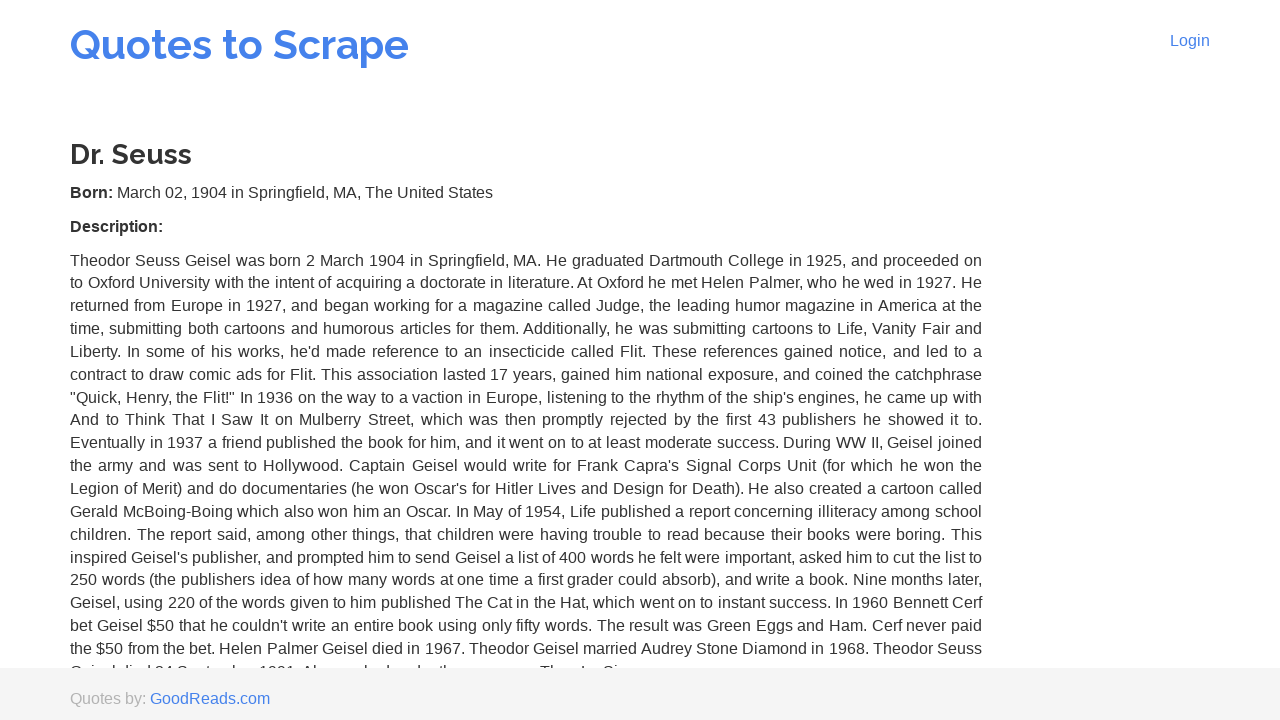

Verified author born location element is present
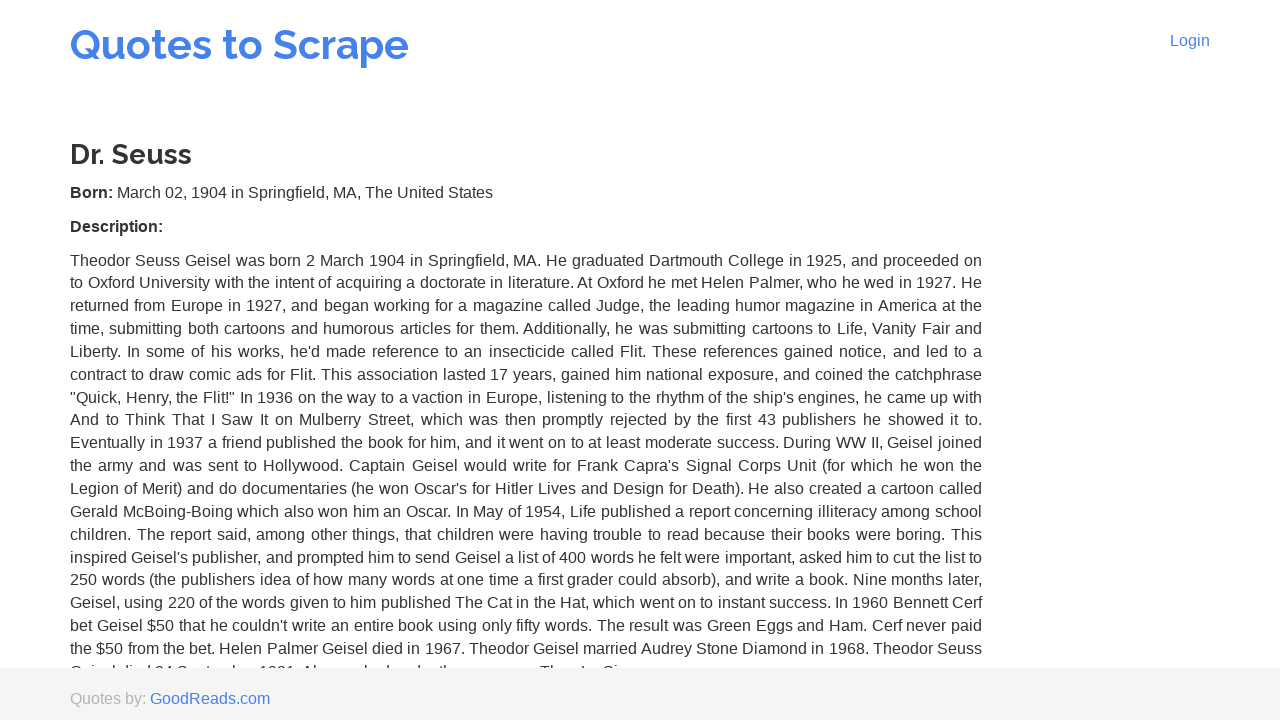

Verified author description element is present
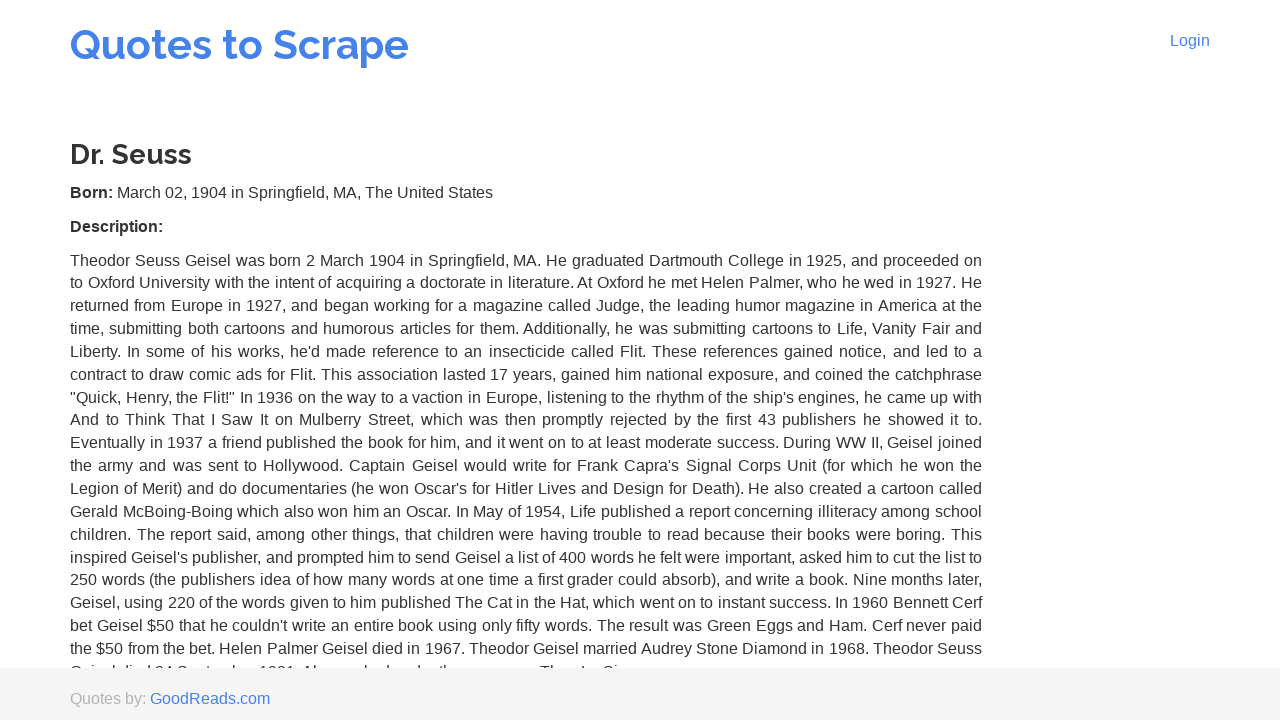

Navigated back to main quotes page
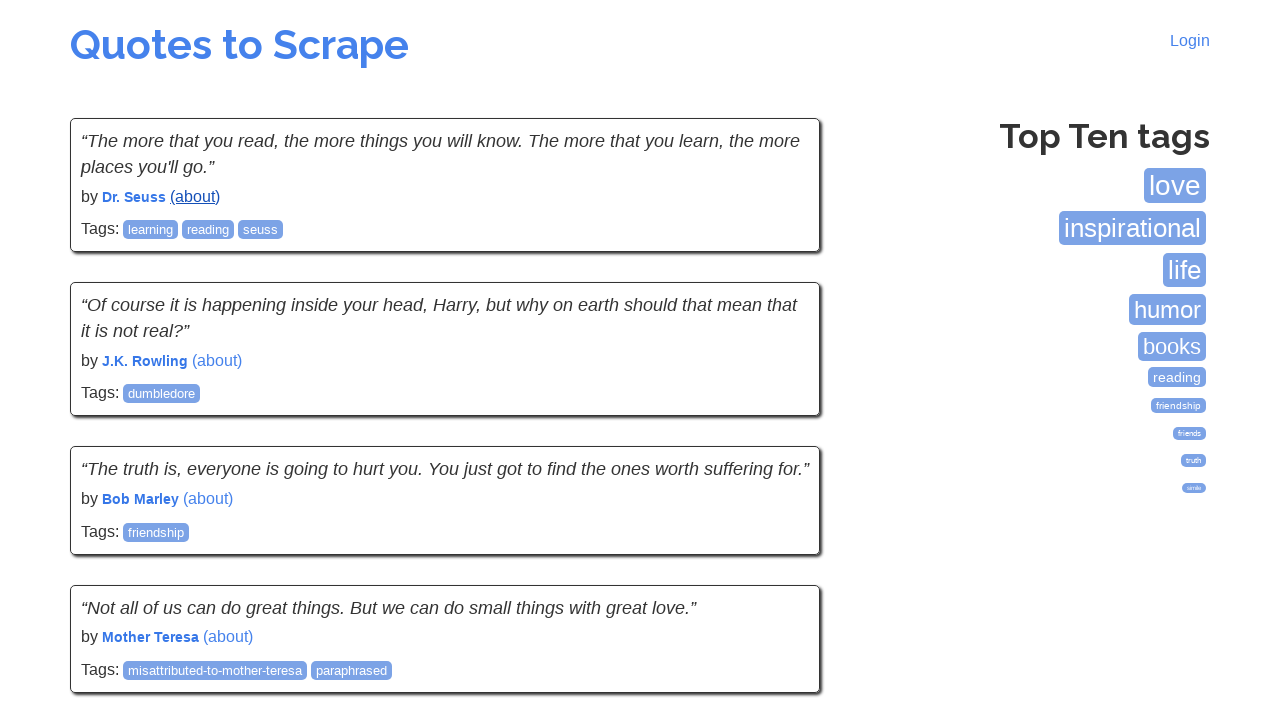

Verified quotes loaded on main page after navigation back
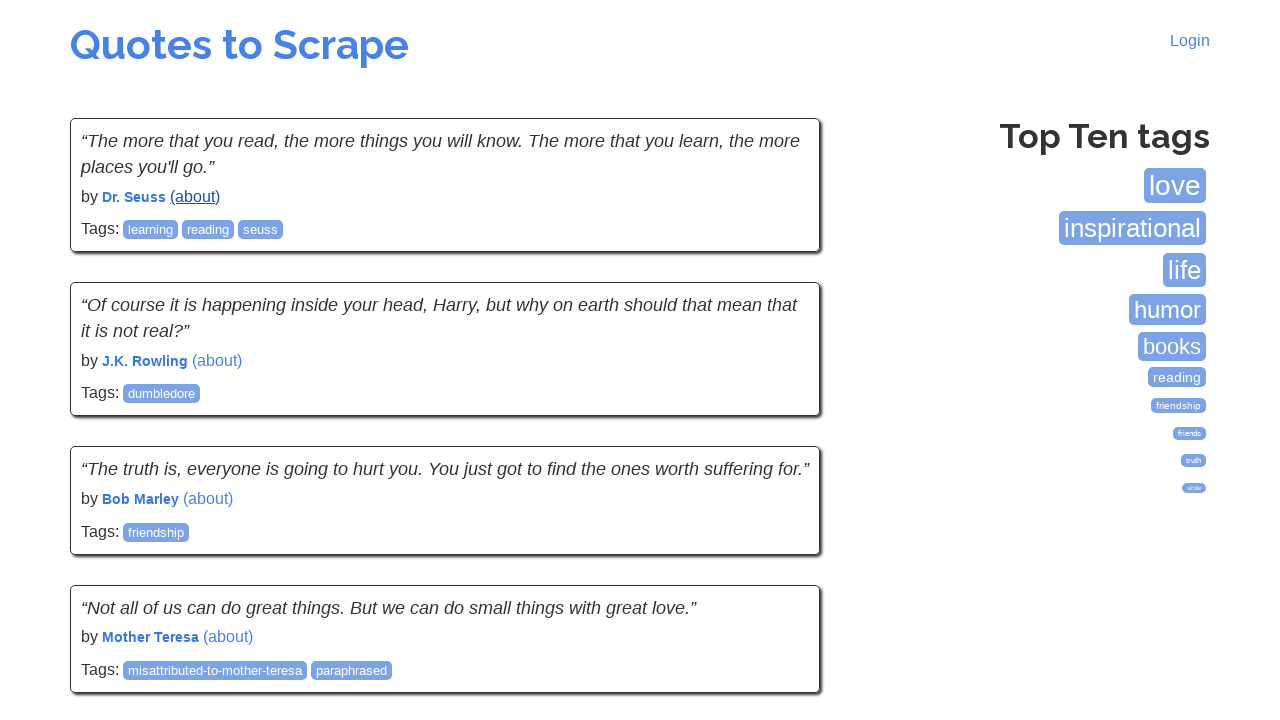

Clicked on the second author's about link at (217, 360) on a:has-text('(about)') >> nth=1
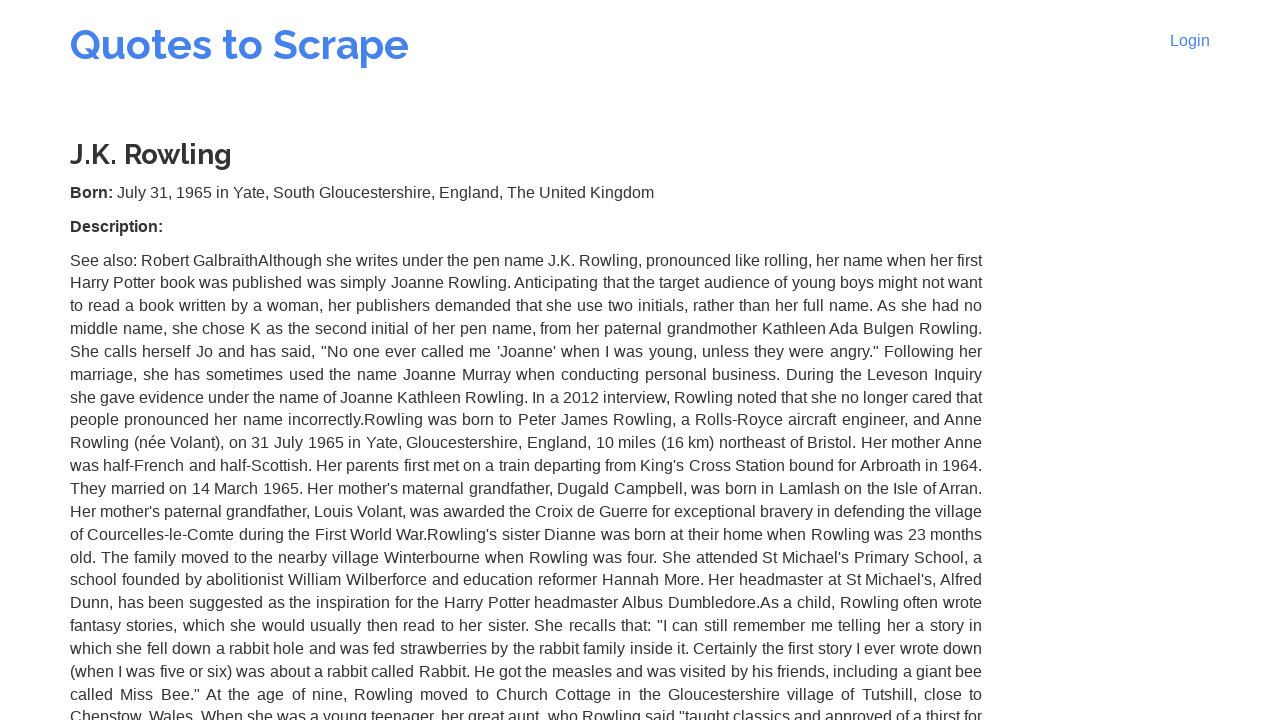

Verified author description element is present on second author's page
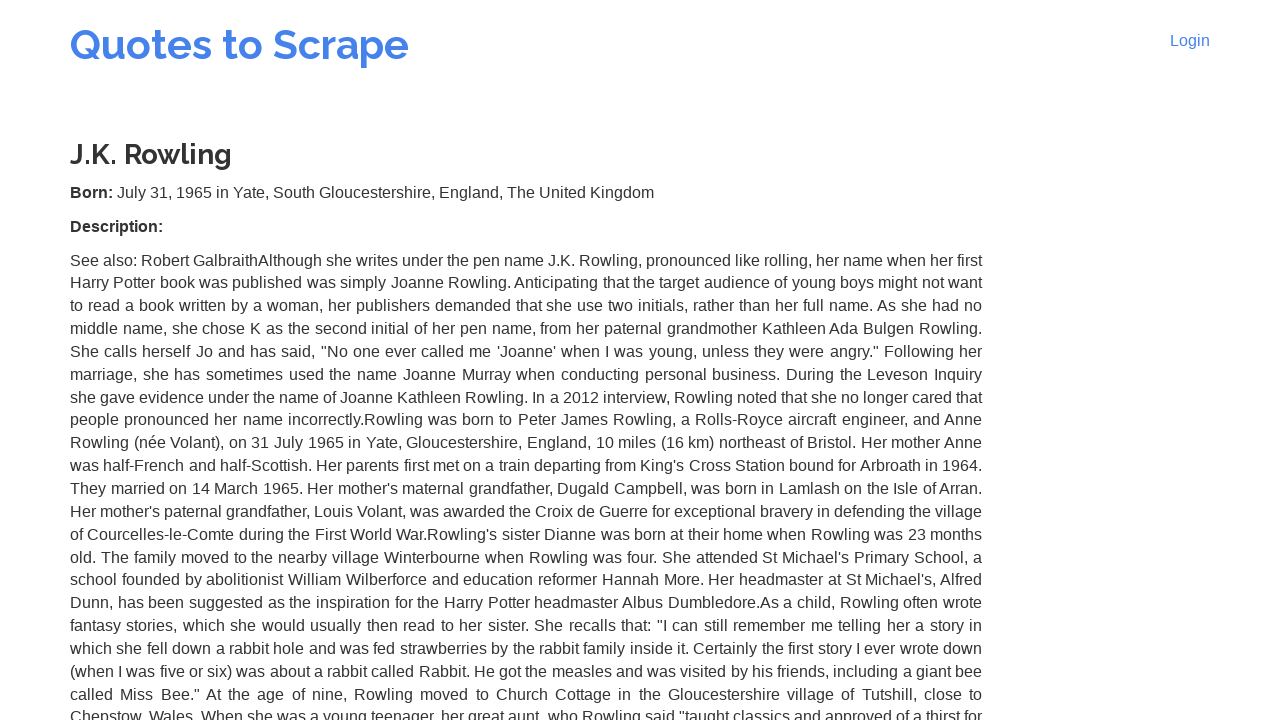

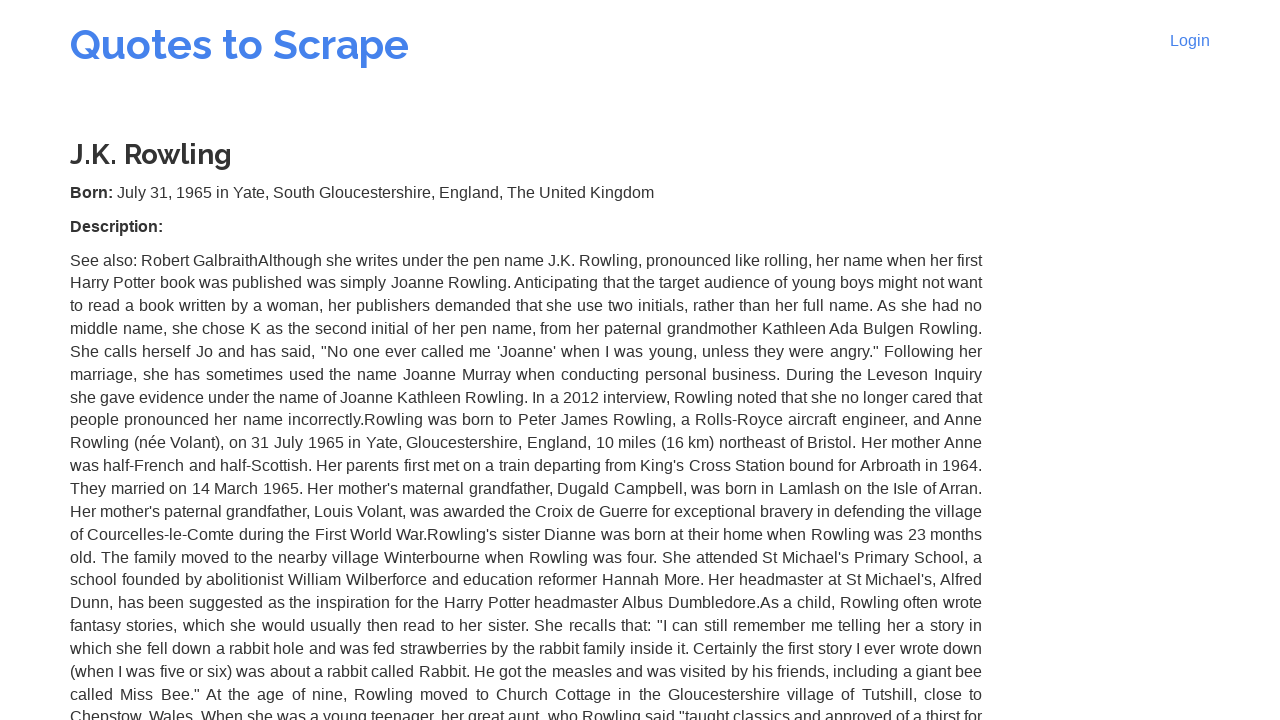